Tests registration form validation by entering a password with less than 6 characters and verifying the password length error

Starting URL: https://alada.vn/tai-khoan/dang-ky.html

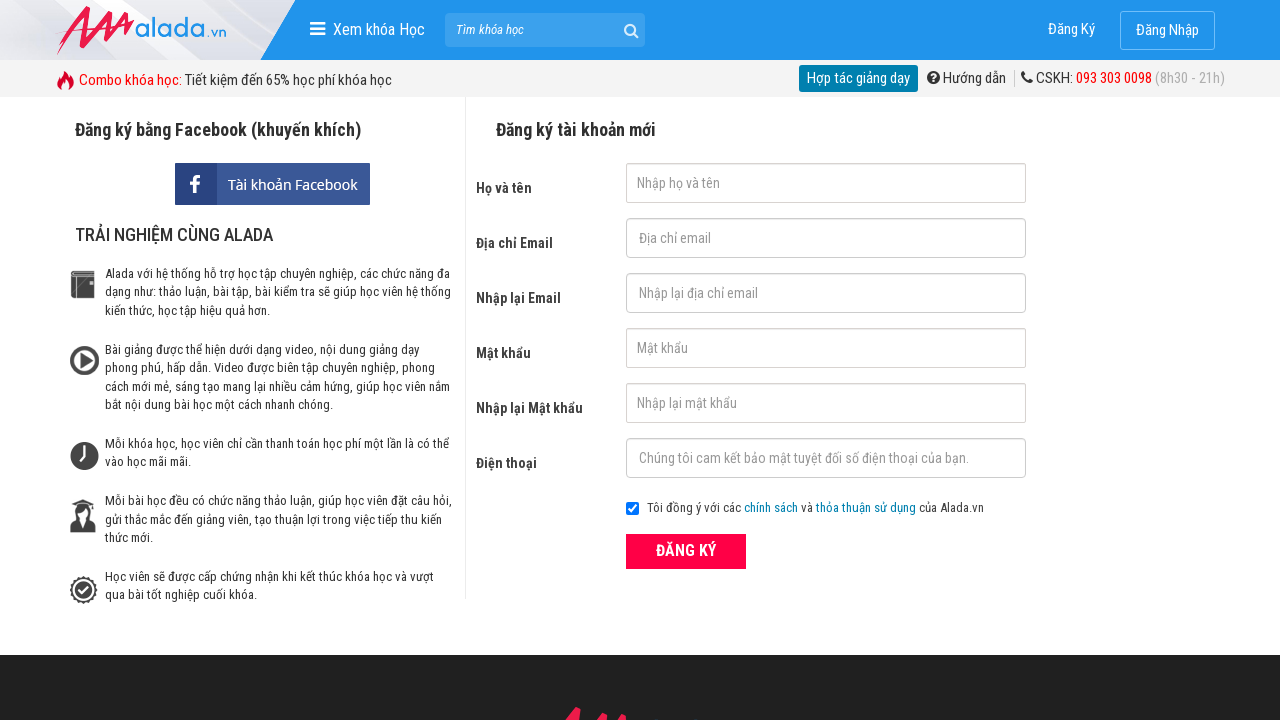

Filled first name field with 'Jonh wick' on #txtFirstname
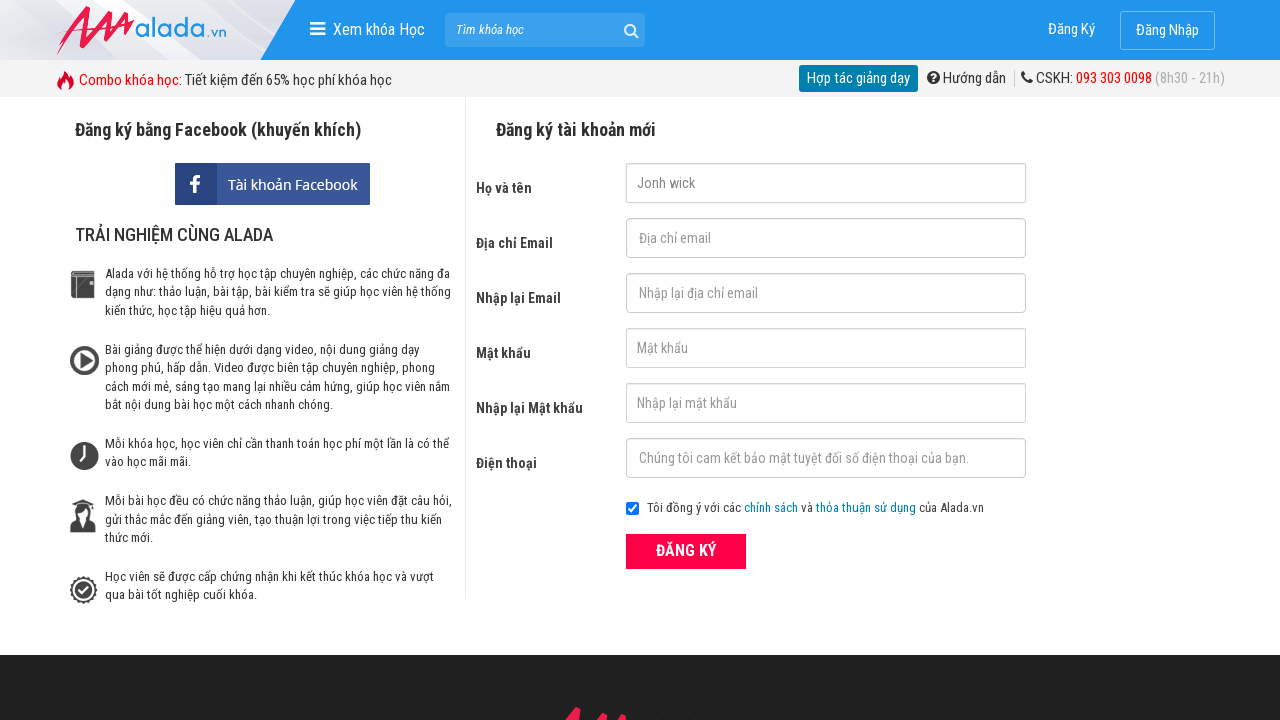

Filled email field with 'sampletest42@gmail.com' on #txtEmail
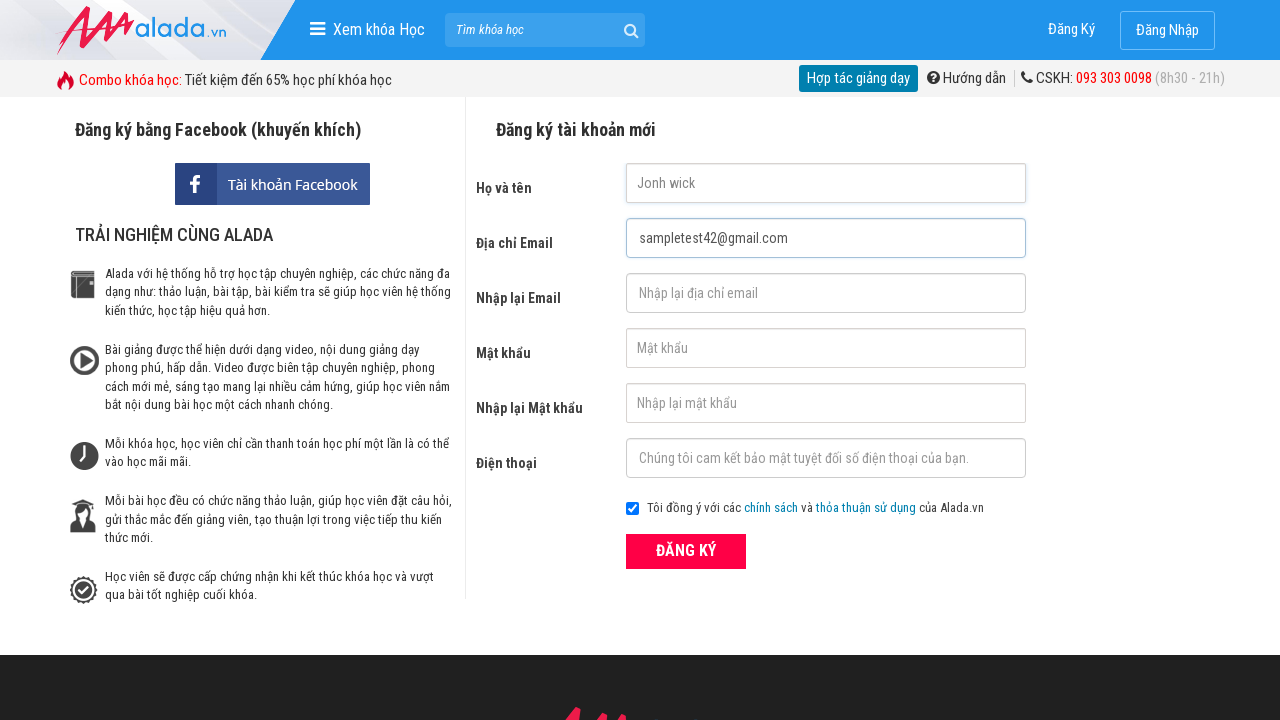

Filled confirm email field with 'sampletest42@gmail.com' on #txtCEmail
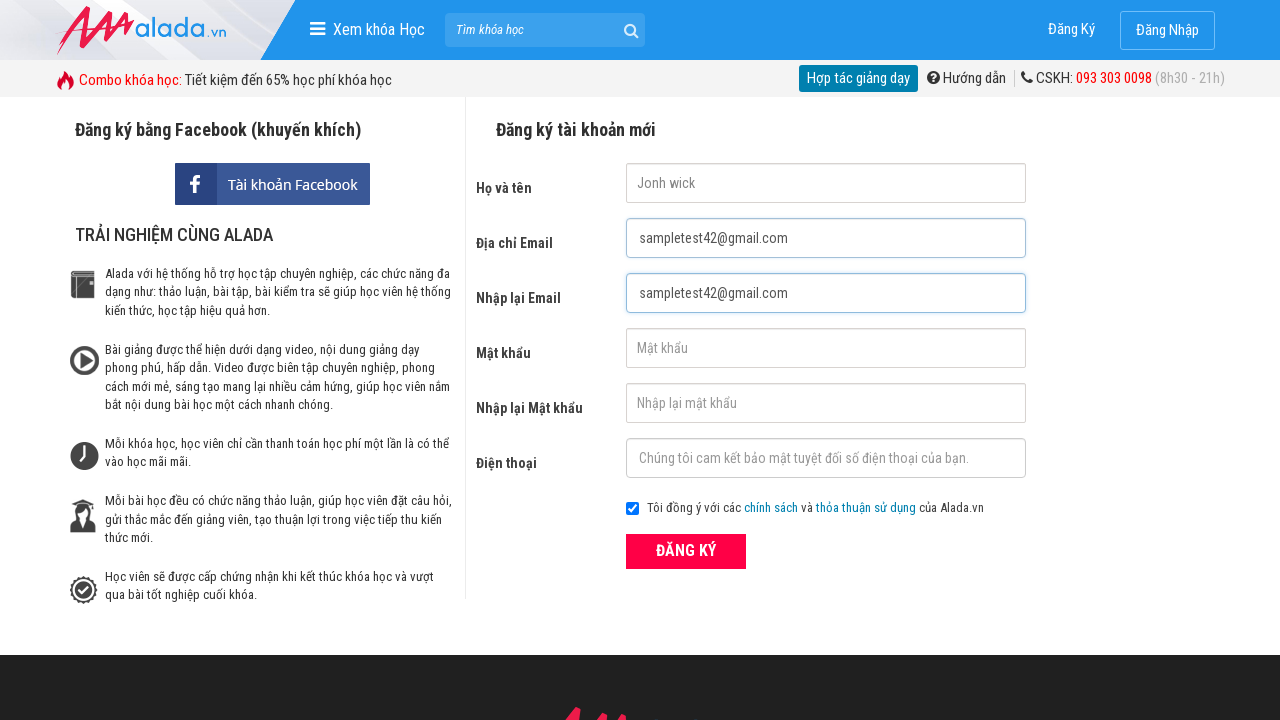

Filled password field with '123' (less than 6 characters) on #txtPassword
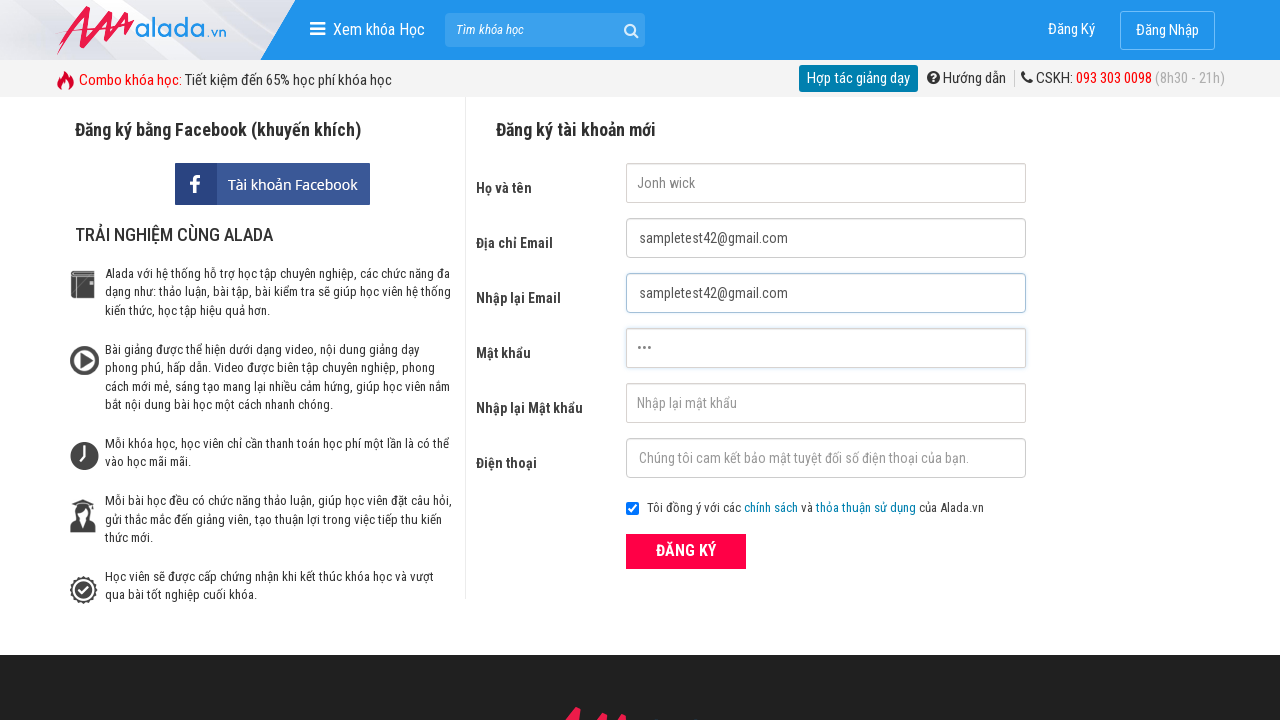

Filled confirm password field with '123' (less than 6 characters) on #txtCPassword
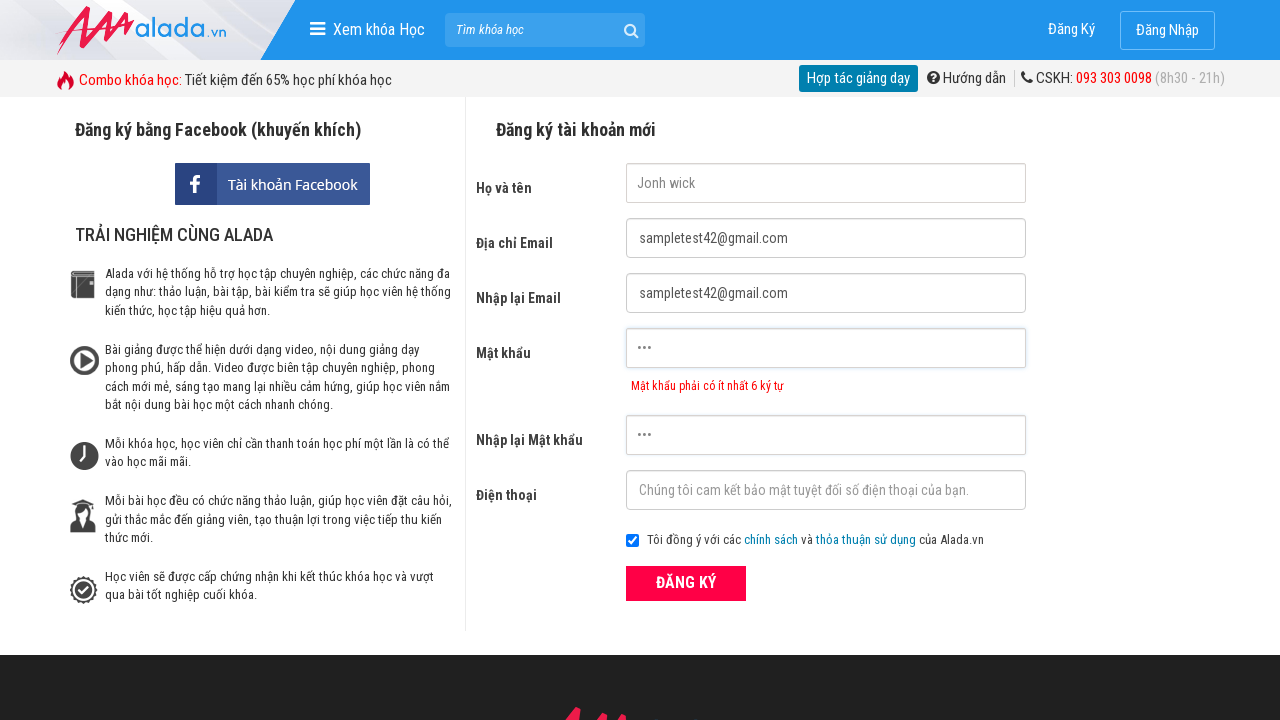

Filled phone field with '0979475568' on #txtPhone
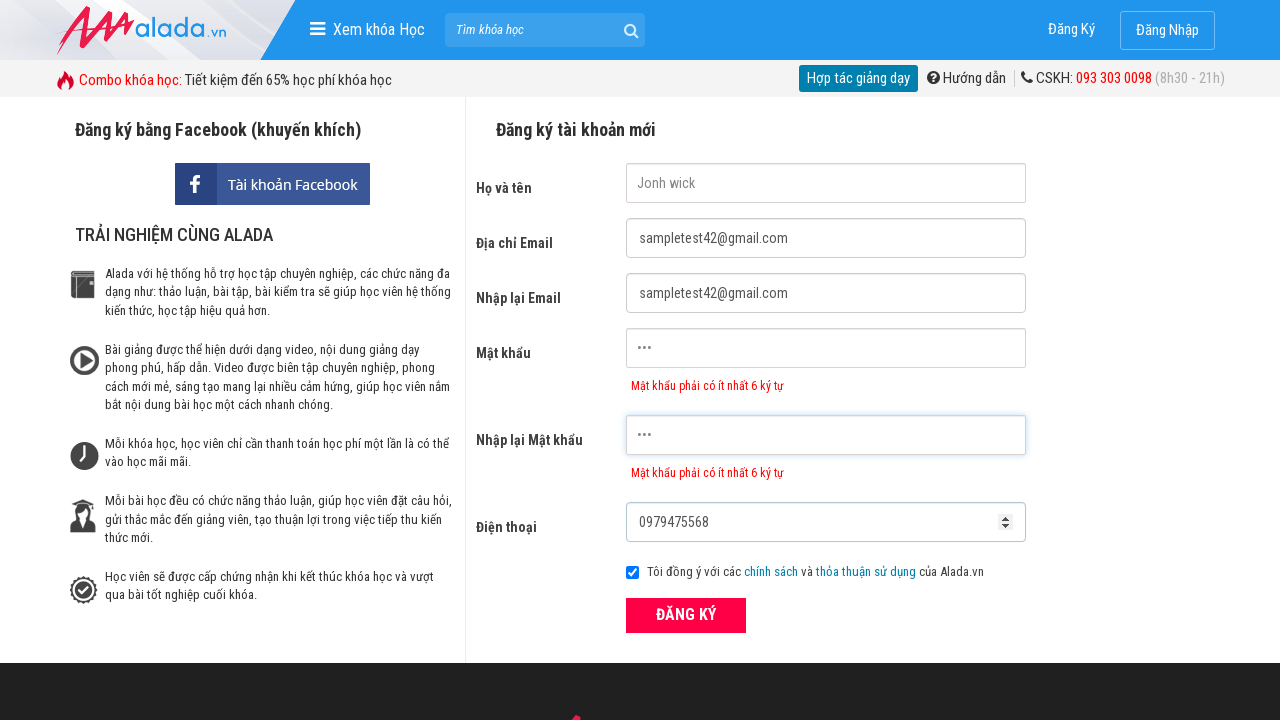

Clicked ĐĂNG KÝ (Register) button at (686, 615) on xpath=//form[@id='frmLogin']//button[text()='ĐĂNG KÝ']
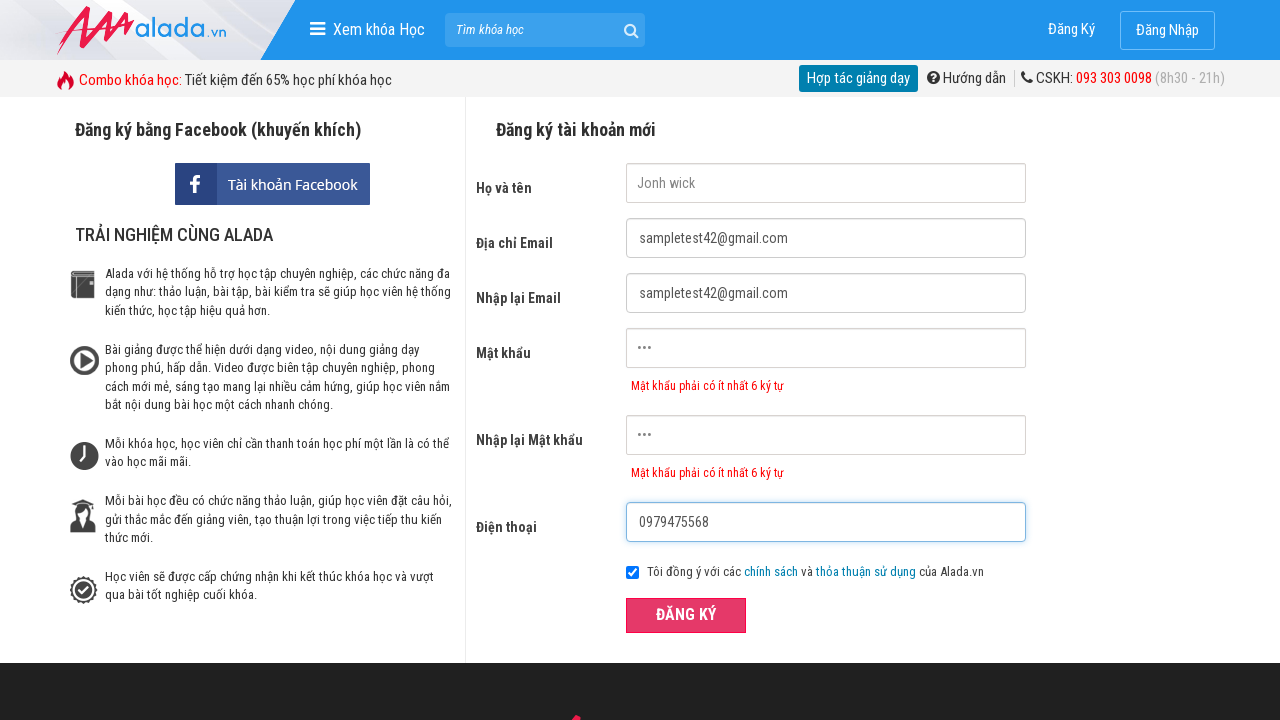

Password error message appeared
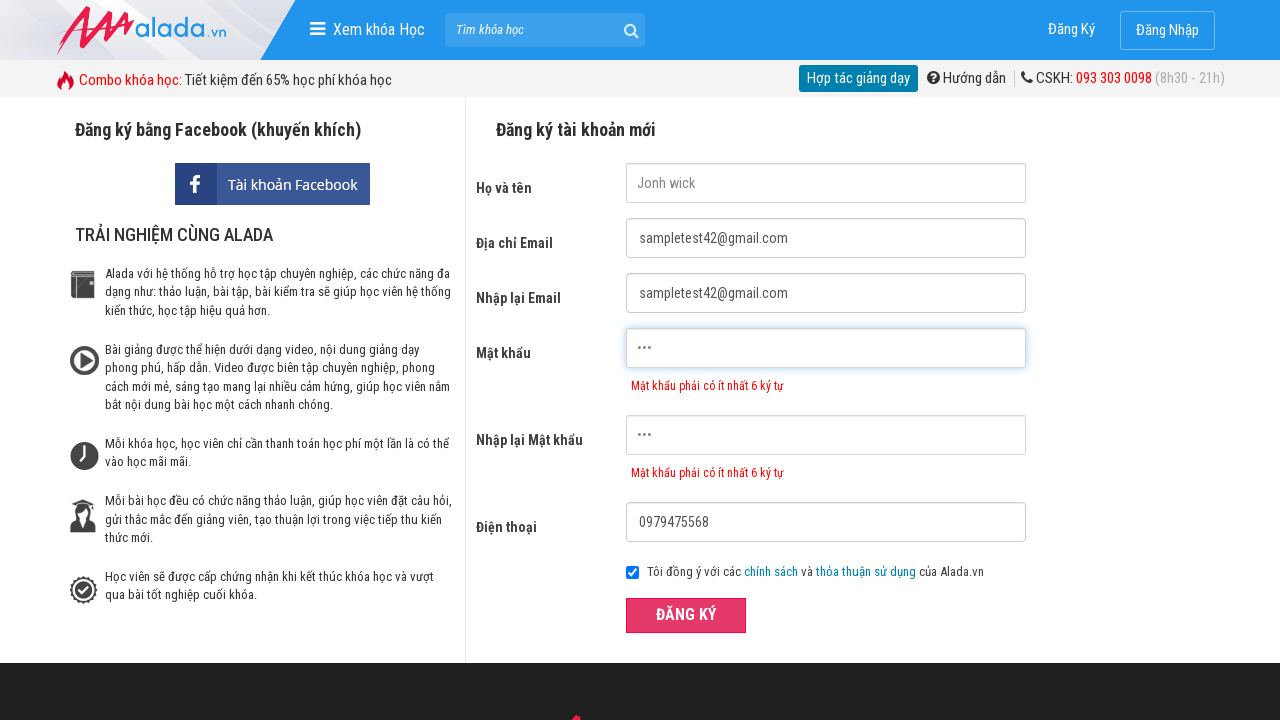

Confirm password error message appeared, validating password length requirement
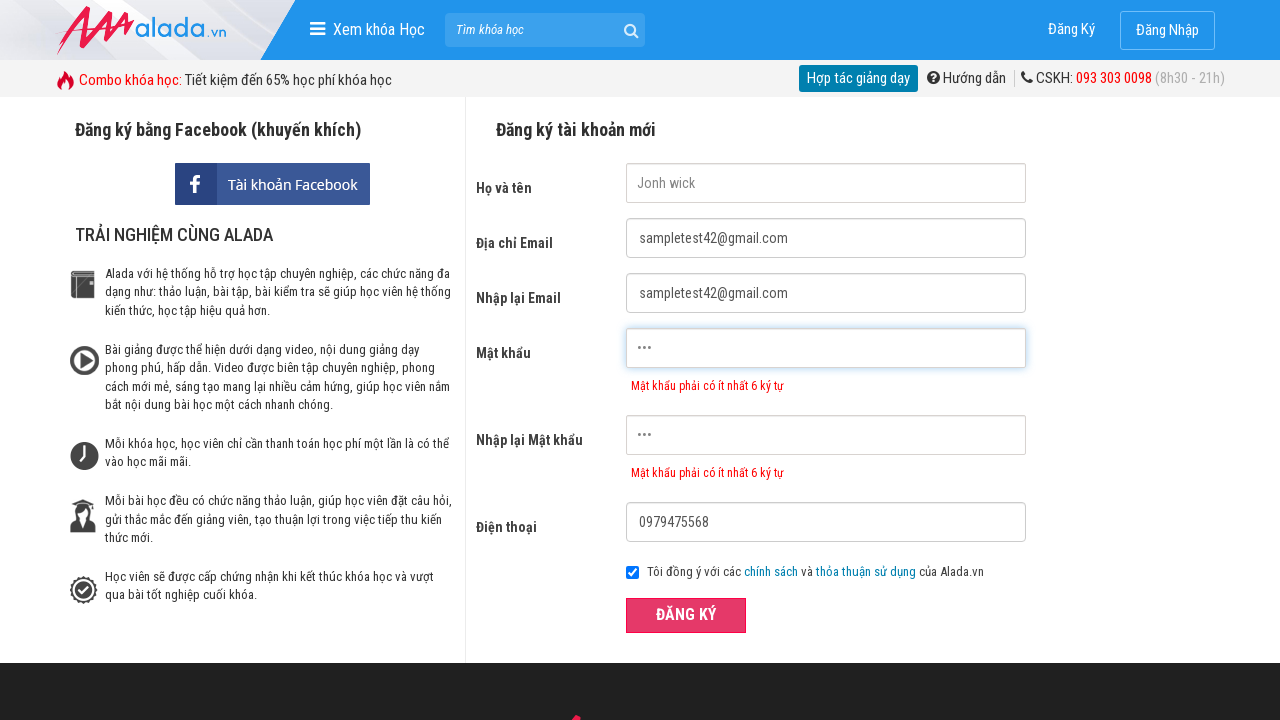

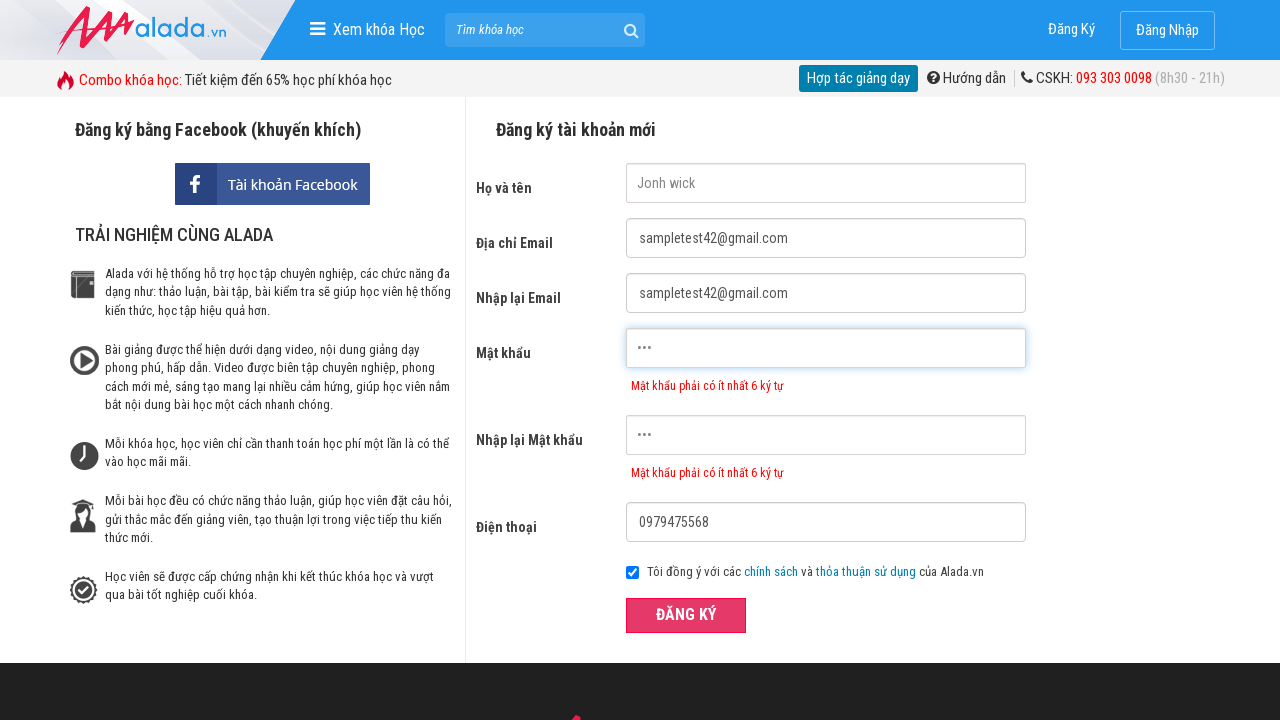